Tests JavaScript confirm dialog by clicking the confirm button, verifying the dialog text, dismissing it, and verifying the cancel result

Starting URL: https://the-internet.herokuapp.com/javascript_alerts

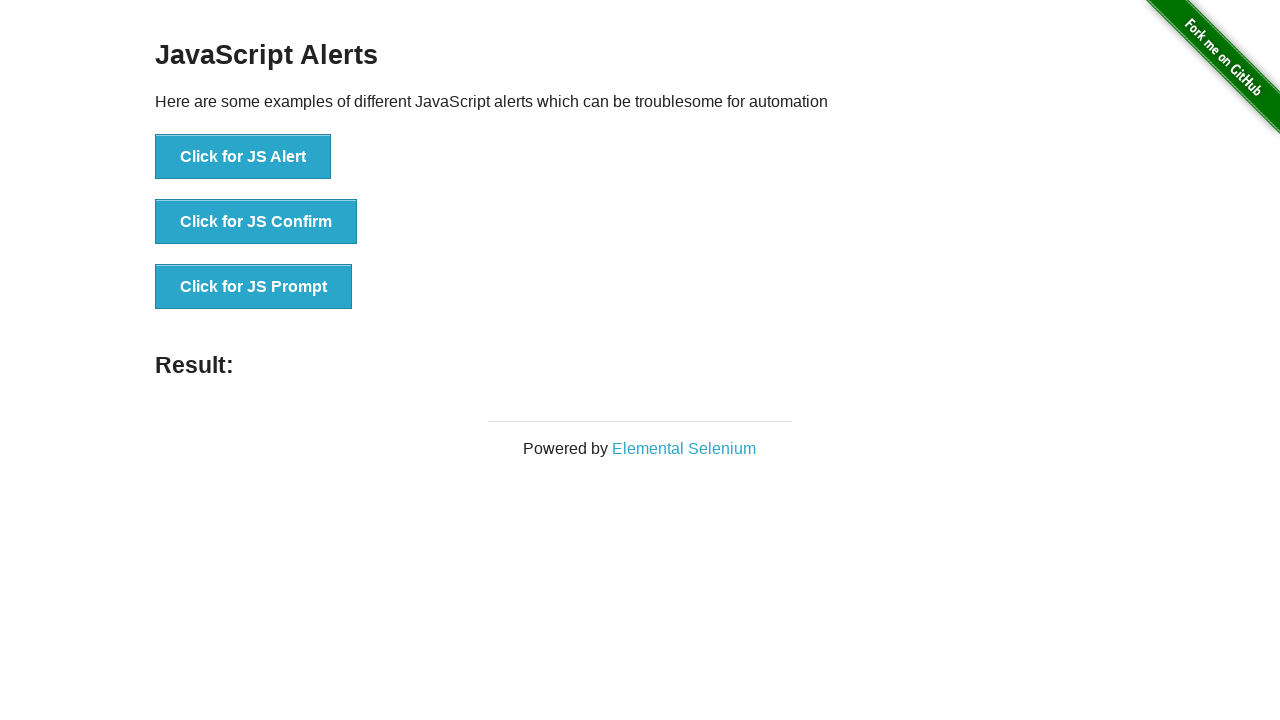

Clicked the confirm dialog button at (256, 222) on xpath=//button[@onclick='jsConfirm()']
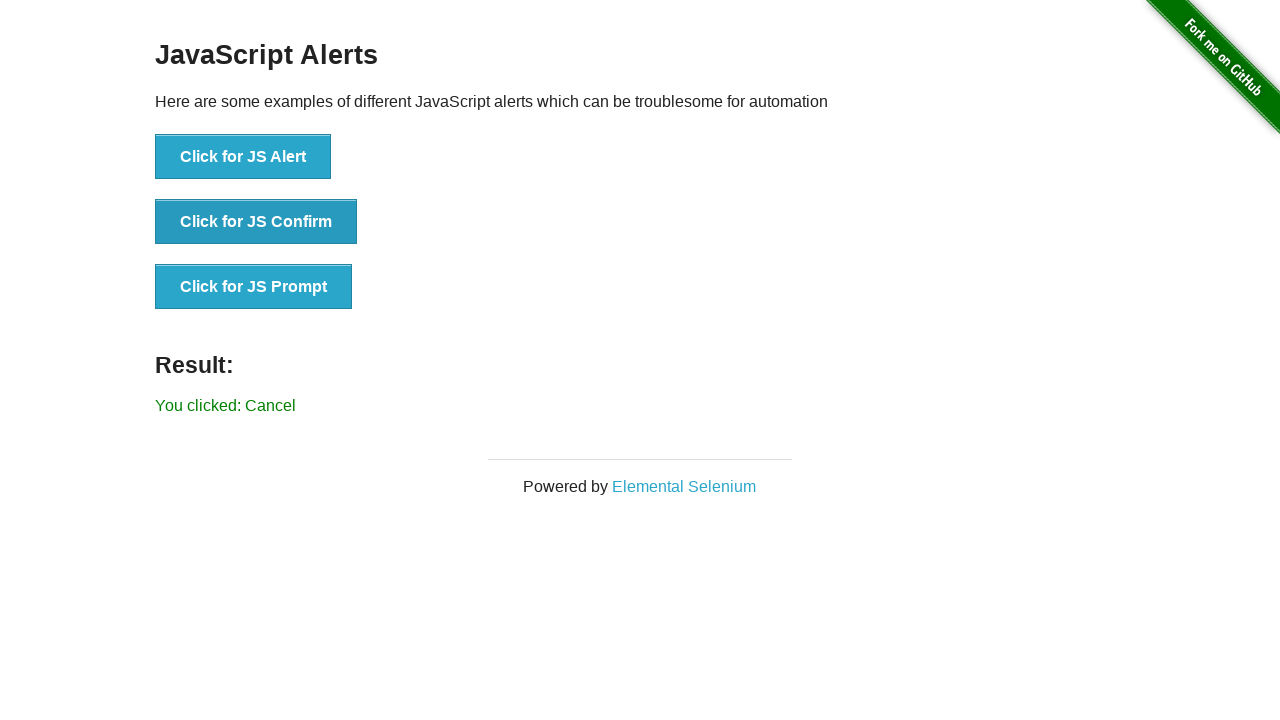

Set up dialog handler to dismiss the confirm dialog
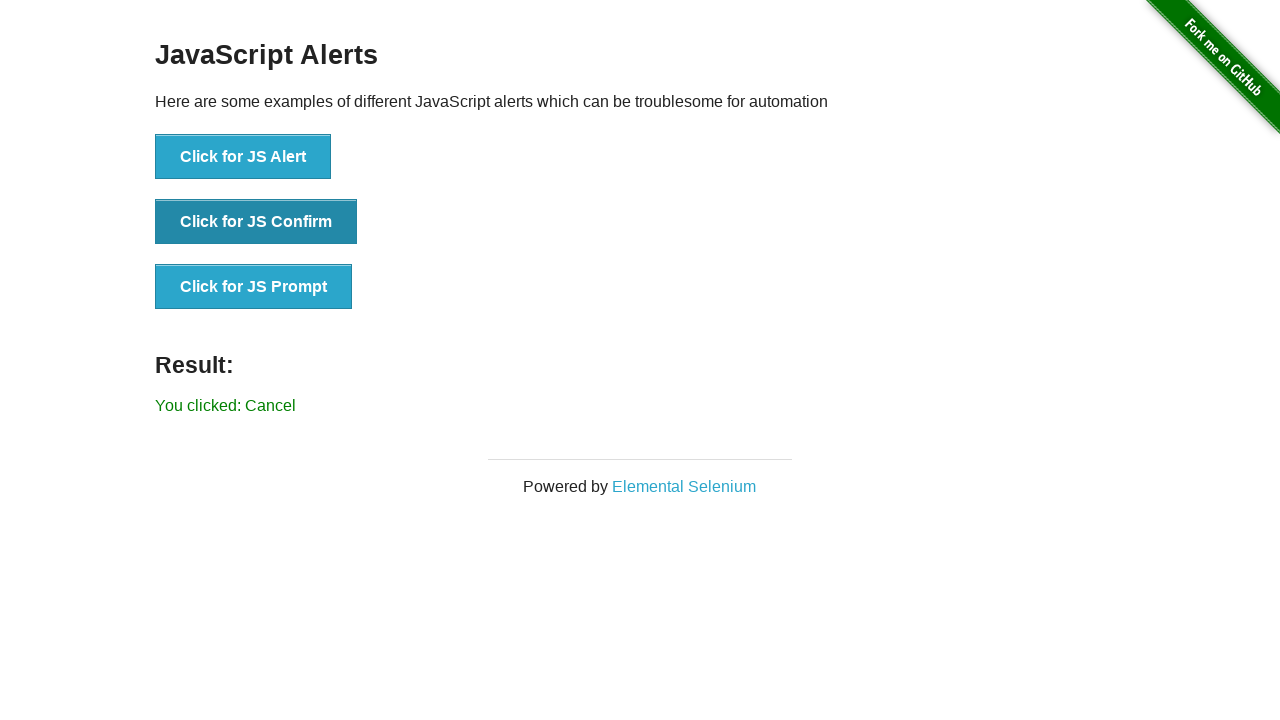

Verified cancel result message is displayed
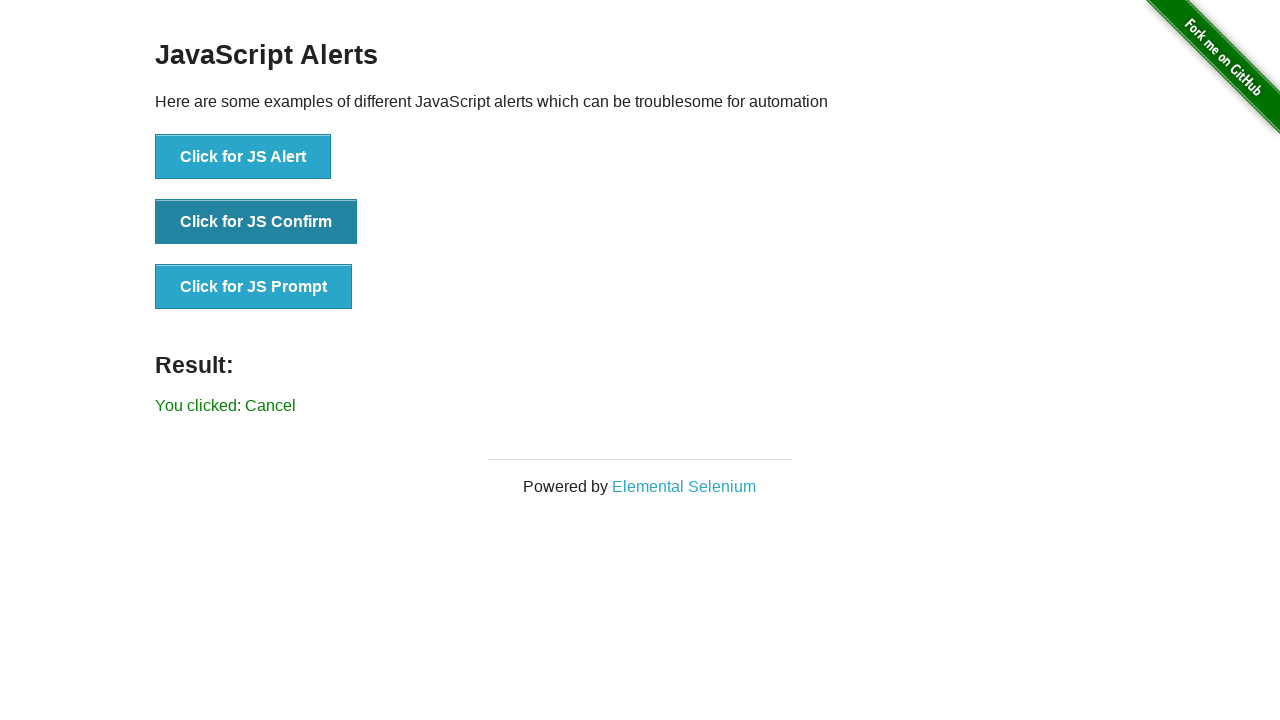

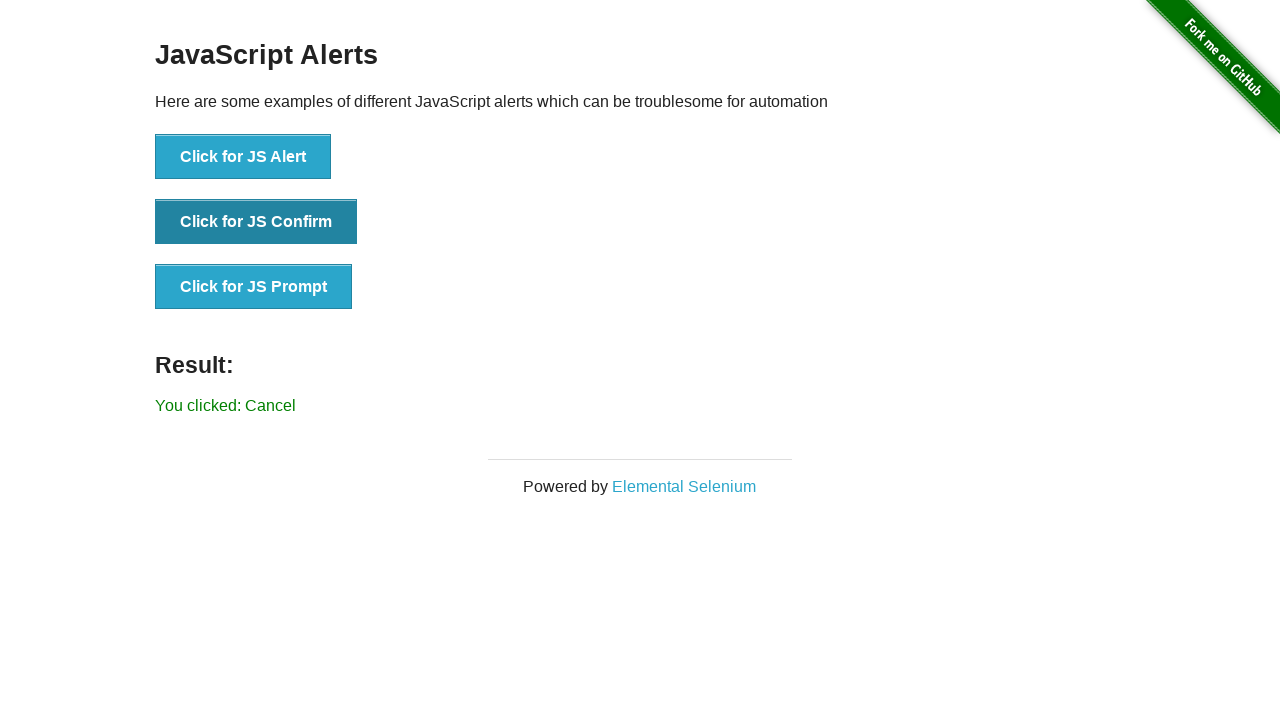